Navigates to the accessibility workshop homepage and clicks on the first recipe card button

Starting URL: https://broken-workshop.dequelabs.com/

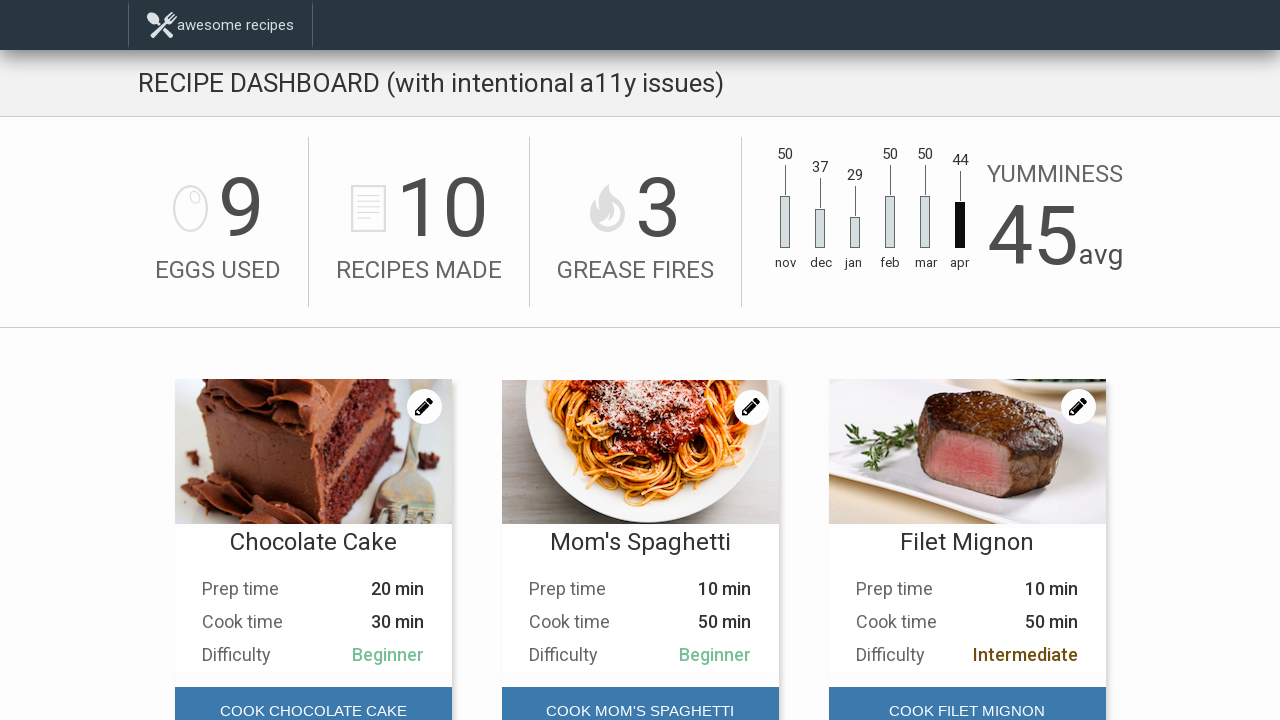

Navigated to accessibility workshop homepage
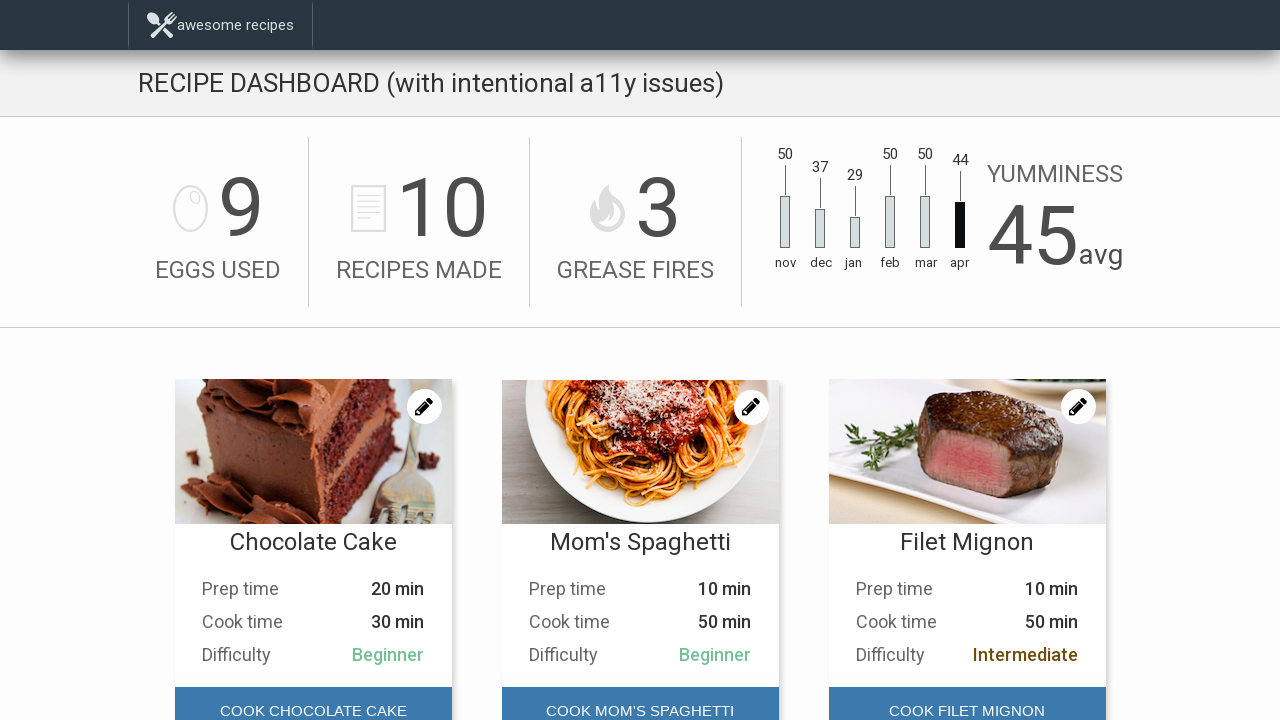

Recipes section loaded
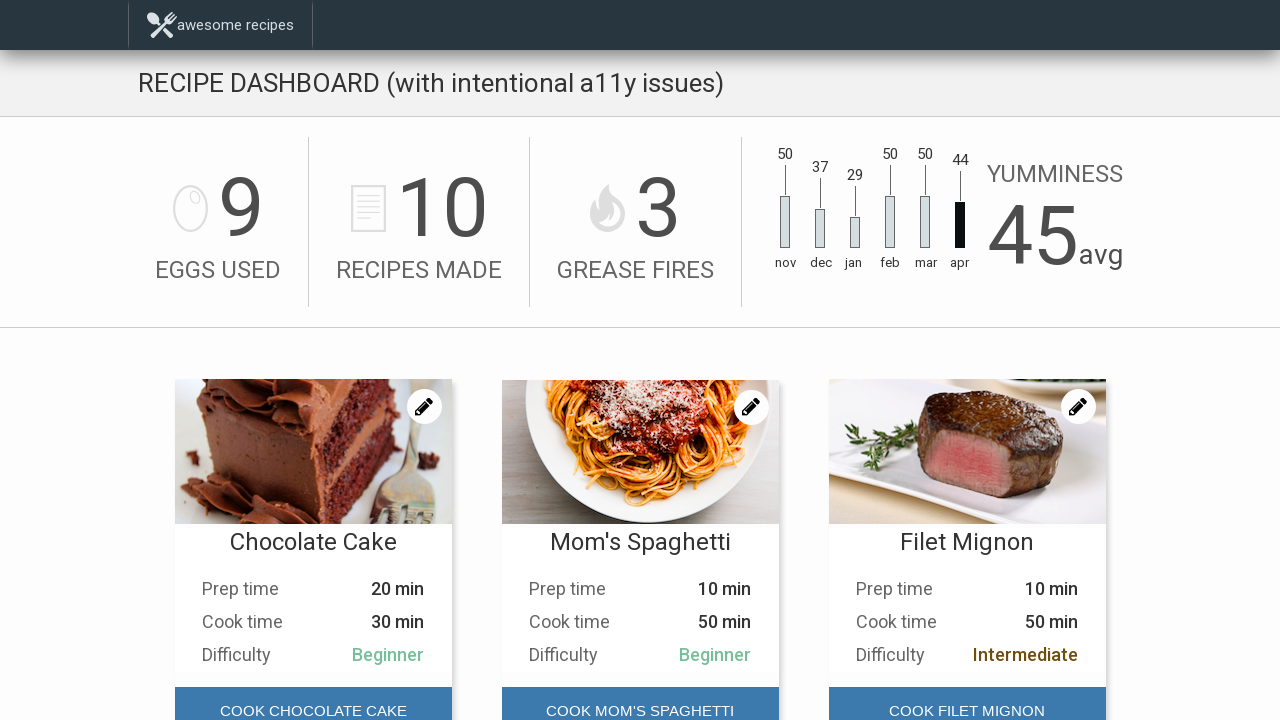

Clicked first recipe card button at (313, 696) on #main-content > div.Recipes > div:nth-child(1) > div.Recipes__card-foot > button
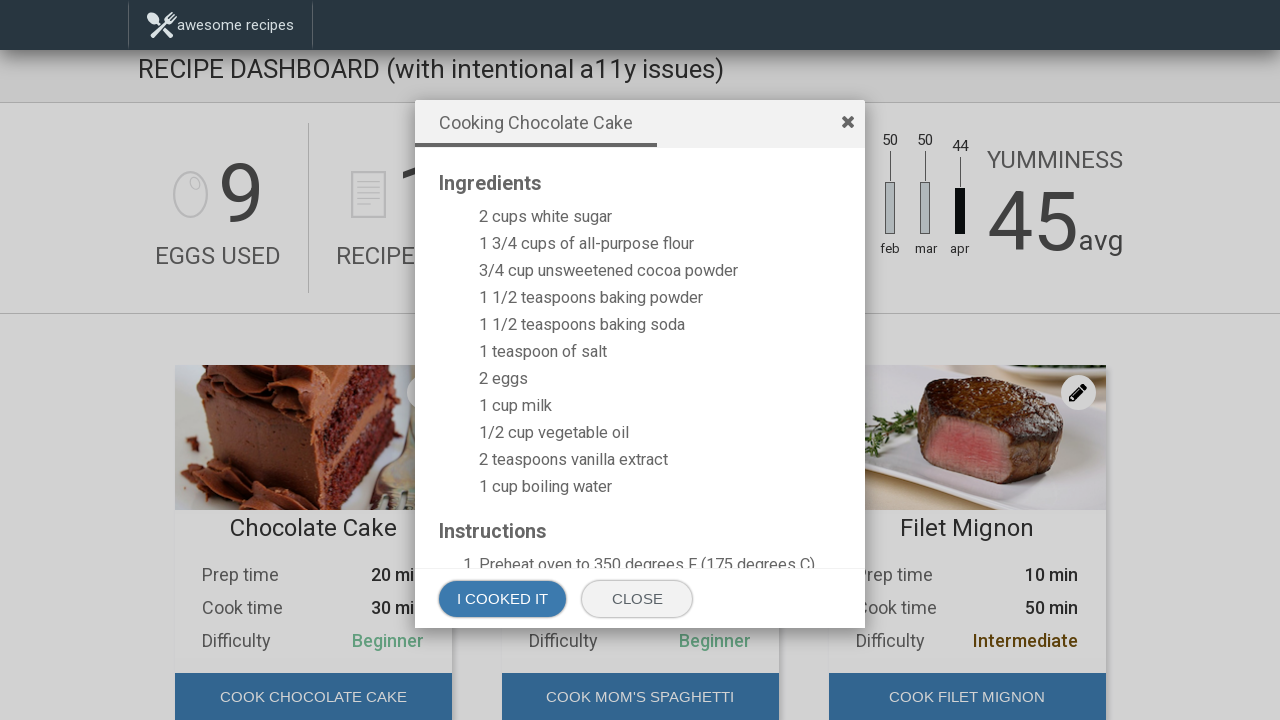

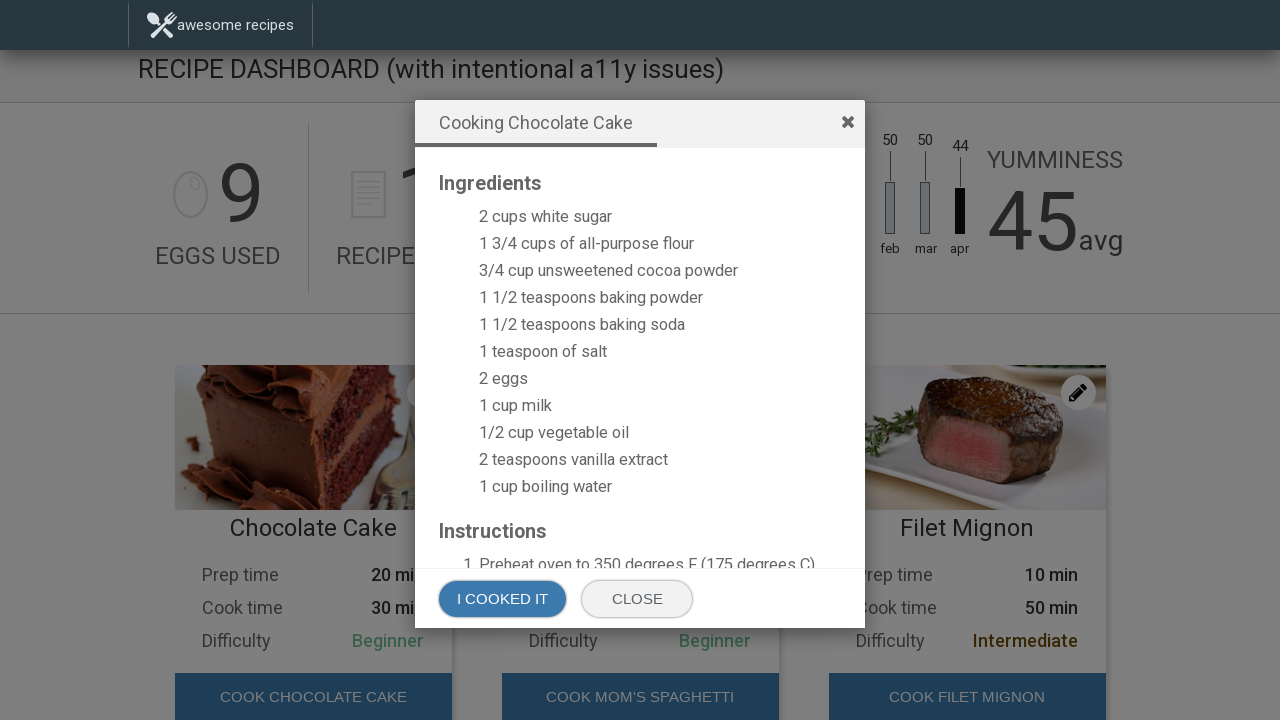